Tests JavaScript alert handling by clicking a button that triggers an alert, accepting the alert, and verifying the result message is displayed correctly.

Starting URL: http://the-internet.herokuapp.com/javascript_alerts

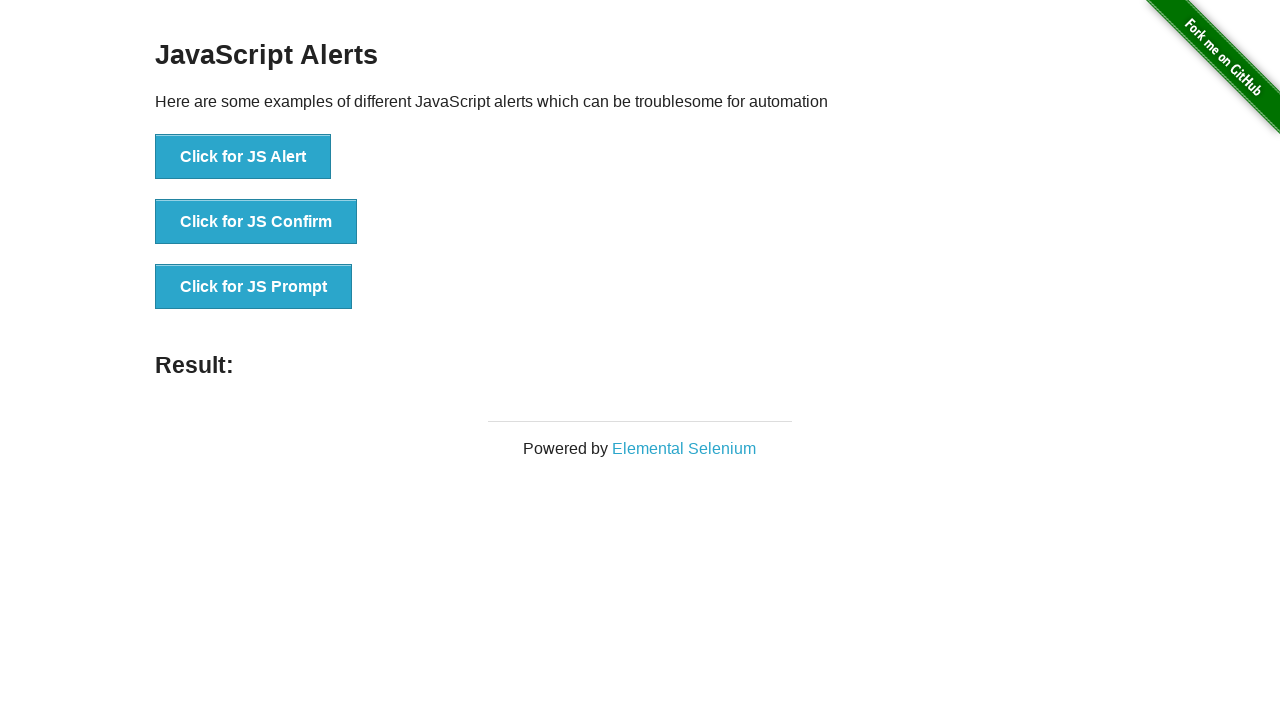

Clicked the first button to trigger JavaScript alert at (243, 157) on ul > li:nth-child(1) > button
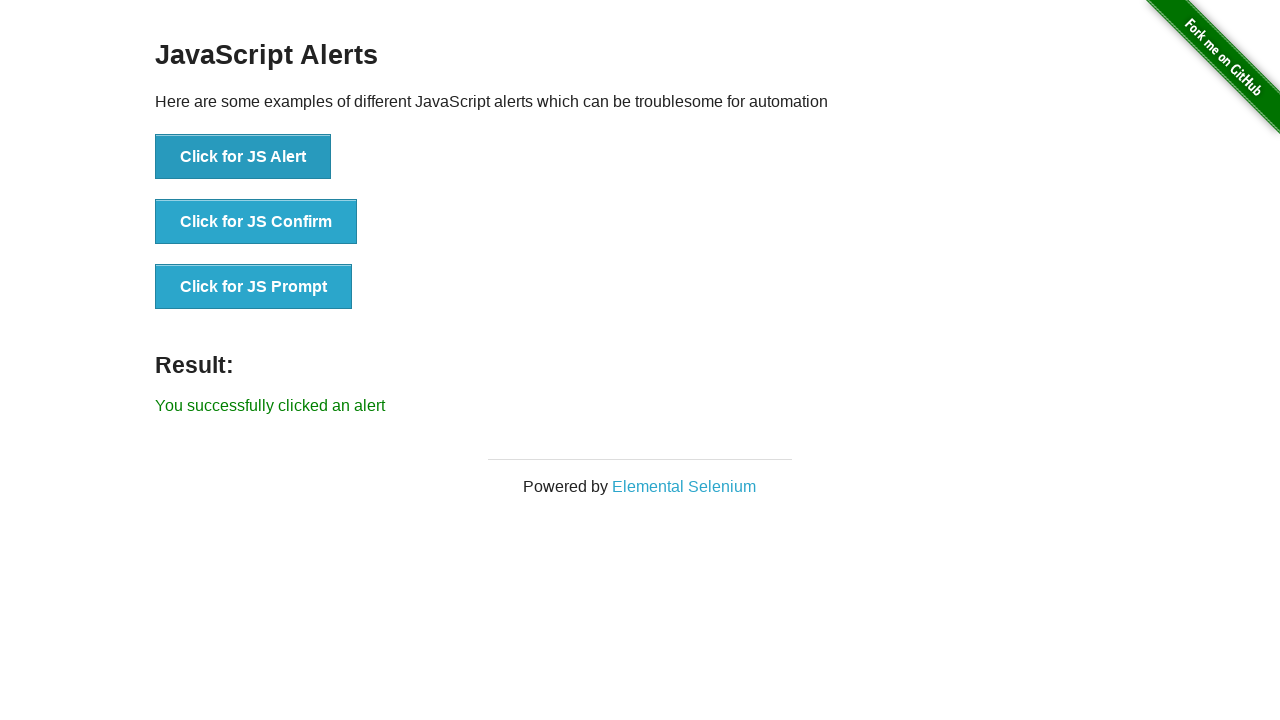

Set up dialog handler to accept alerts
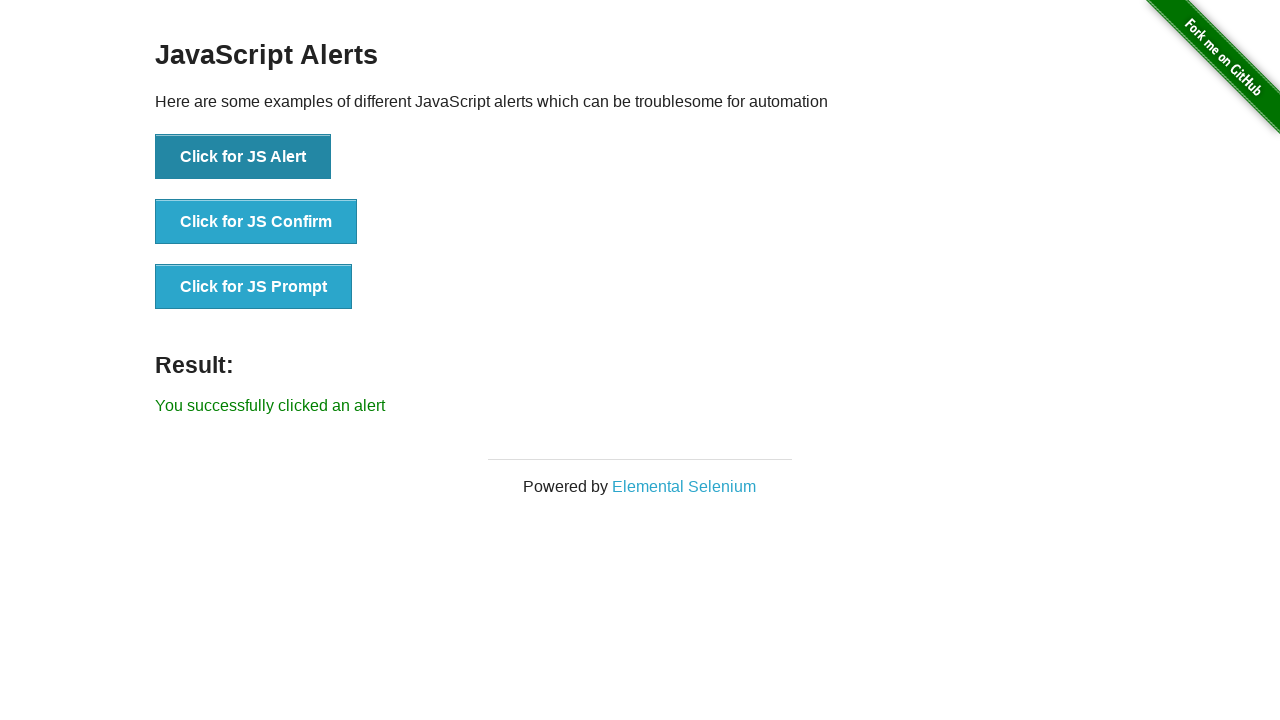

Result message element loaded
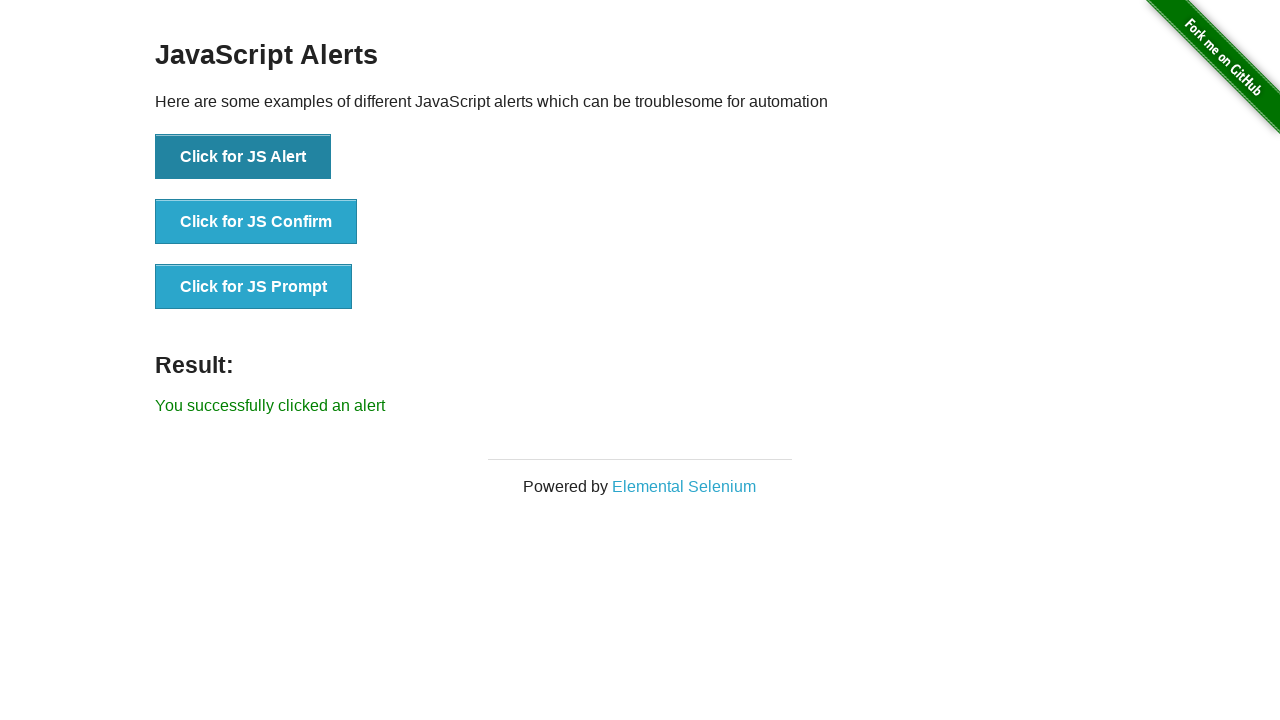

Retrieved result text content
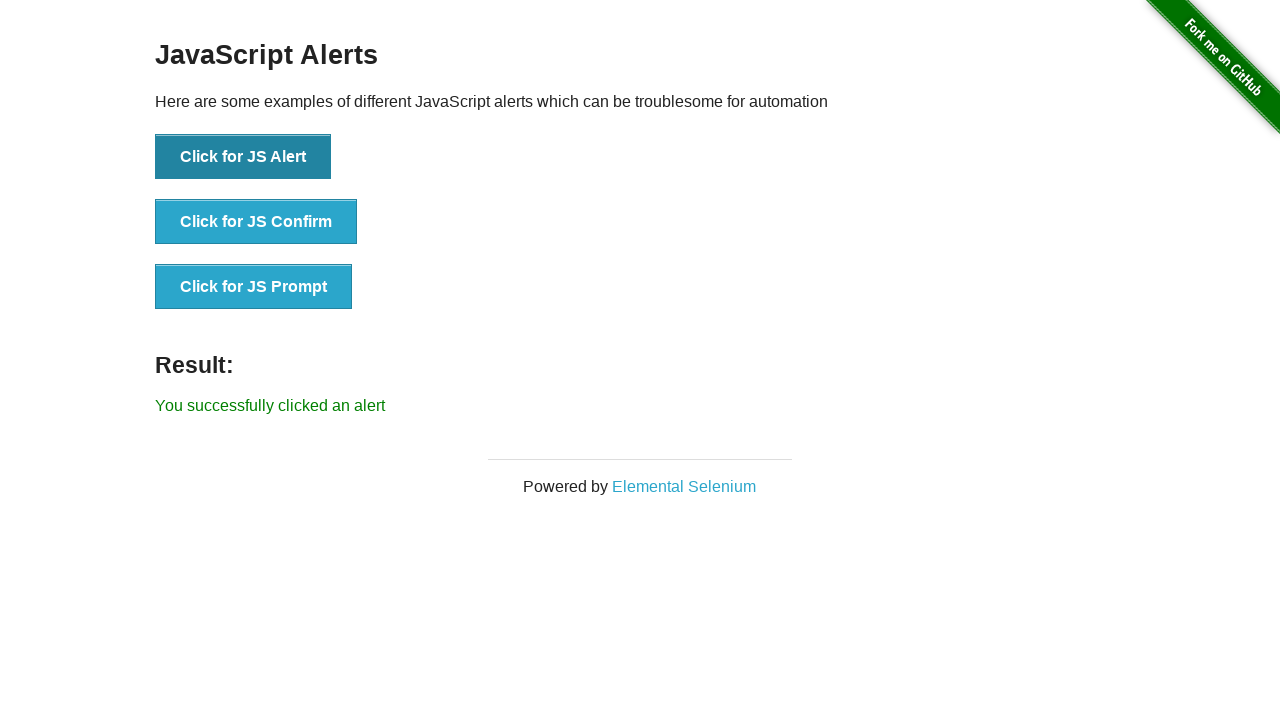

Verified result text matches expected message: 'You successfully clicked an alert'
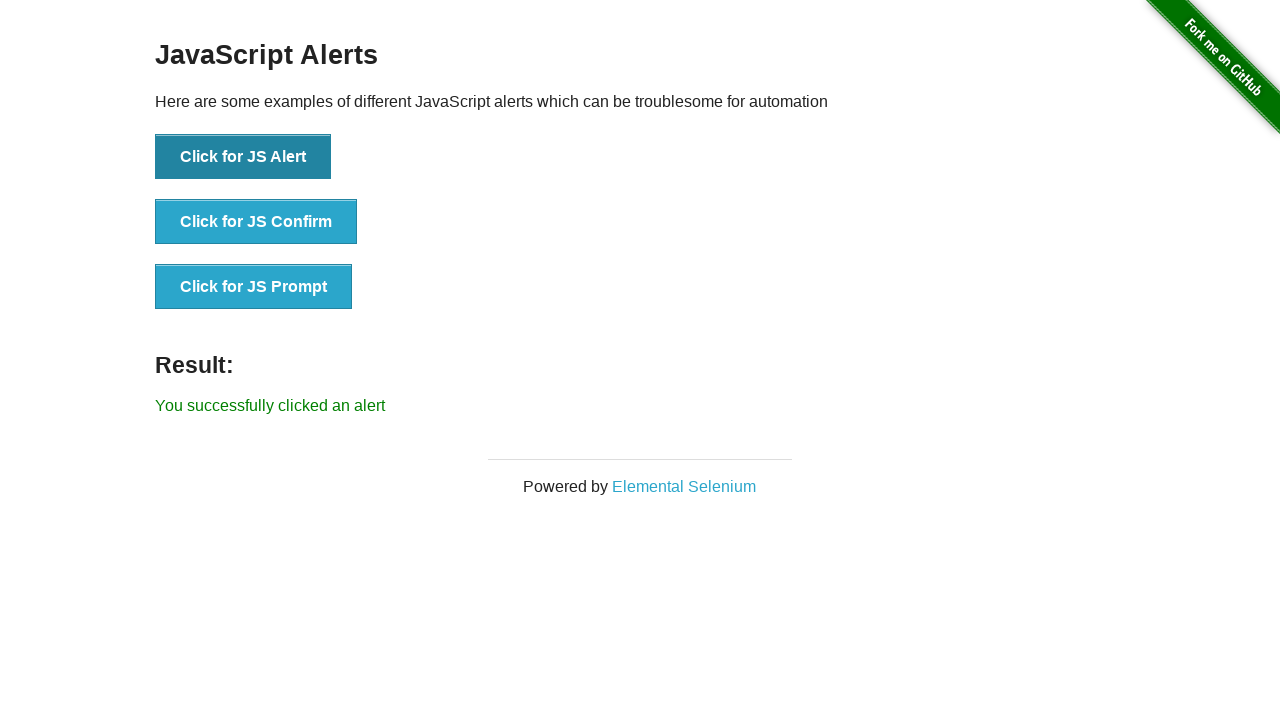

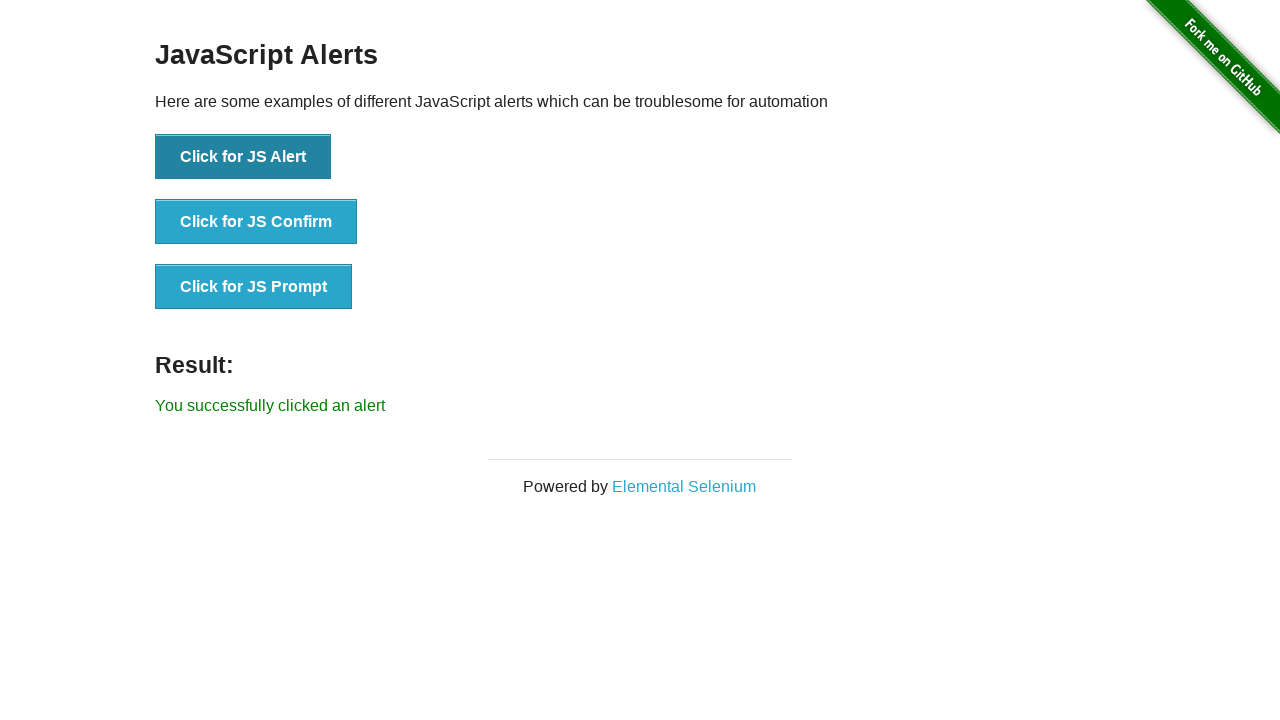